Tests that a button becomes enabled after a delay, waits for the button to have the enabled class, then clicks it

Starting URL: https://demoqa.com/dynamic-properties

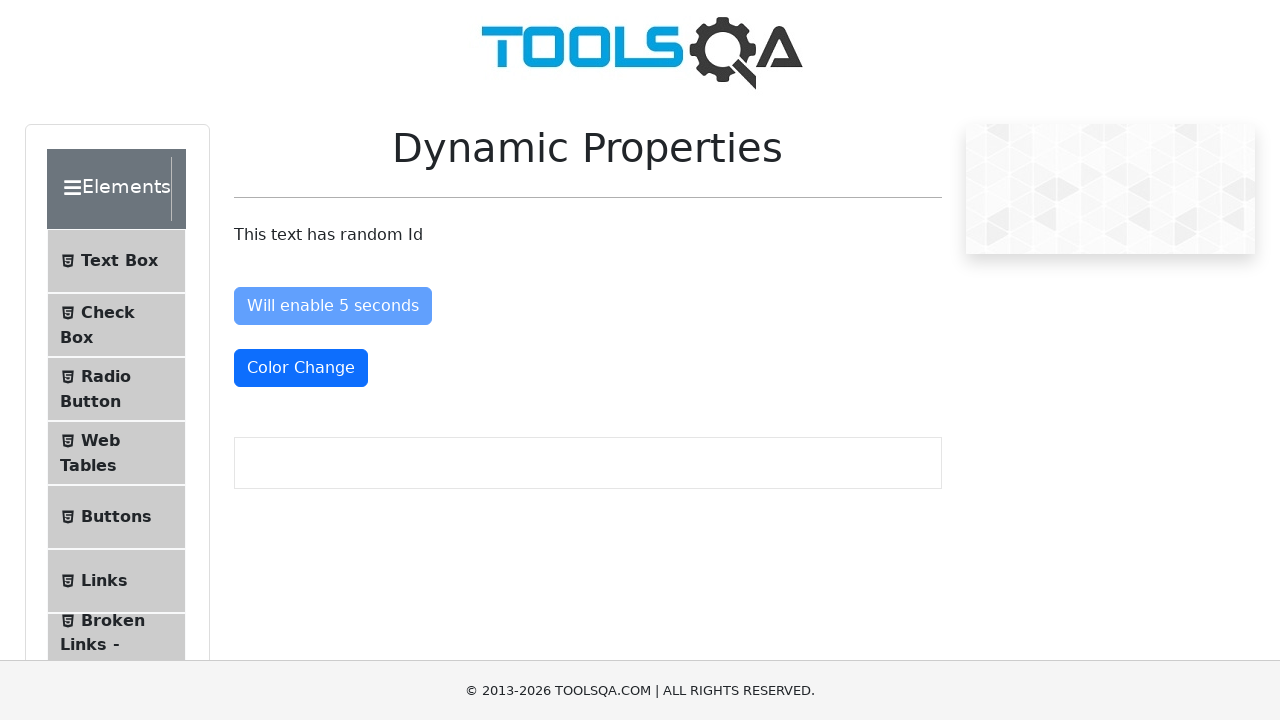

Navigated to DemoQA dynamic properties page
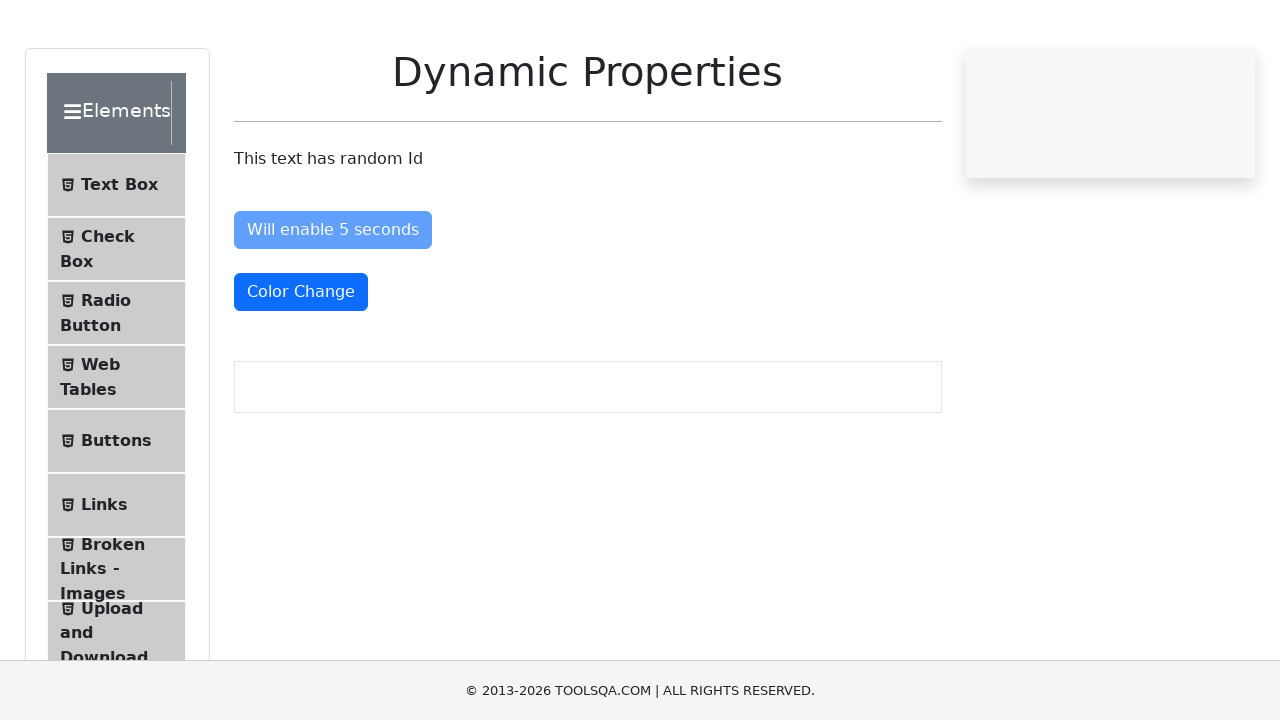

Button became enabled after 5 second delay and now has btn-primary class
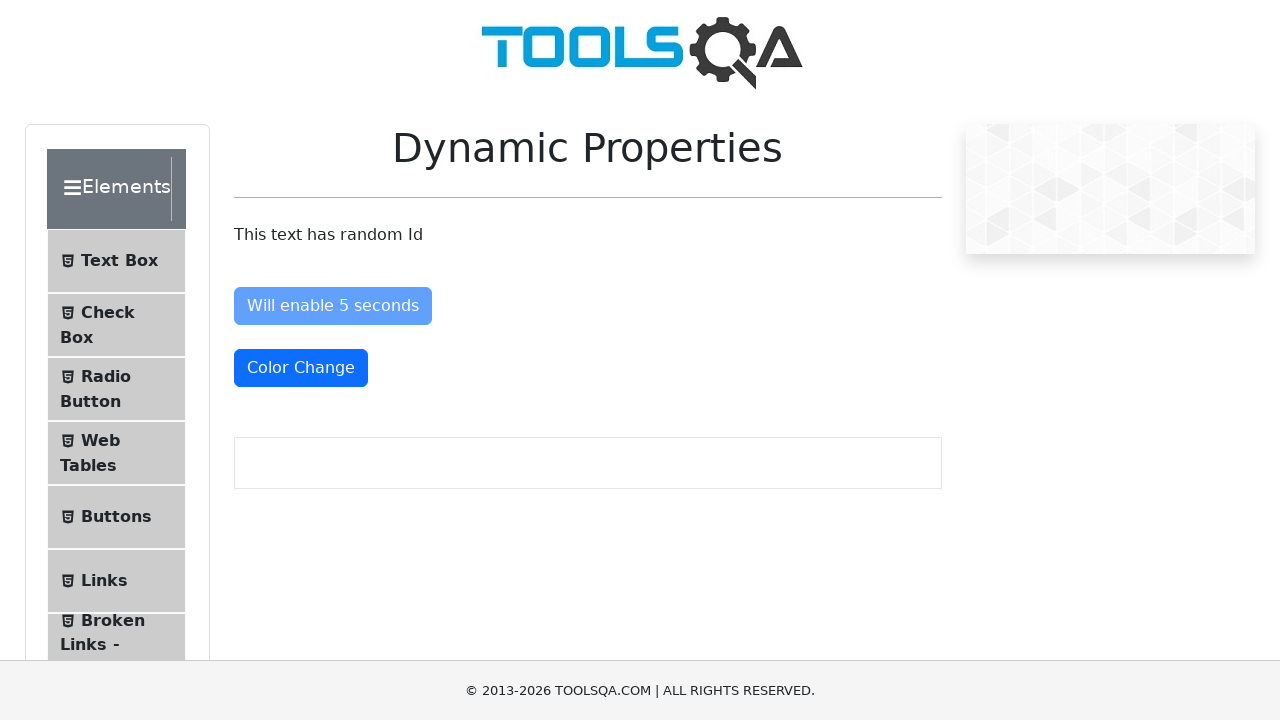

Clicked the enabled button at (333, 306) on #enableAfter
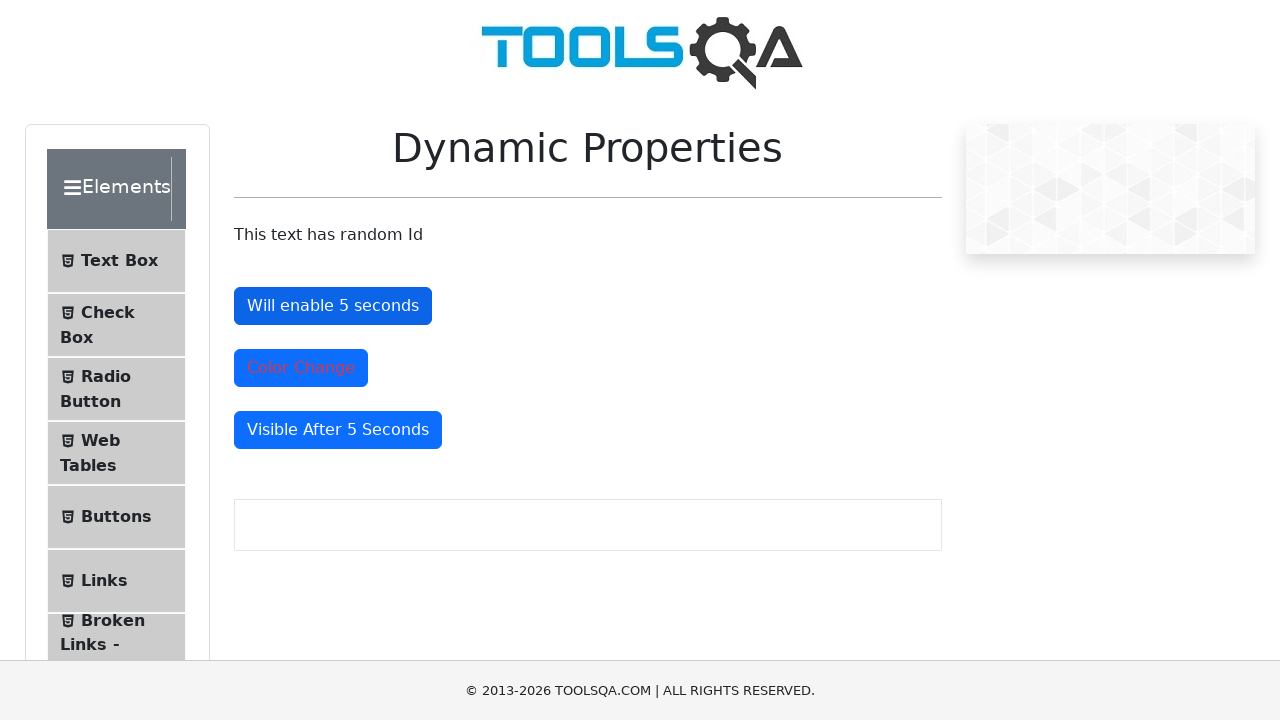

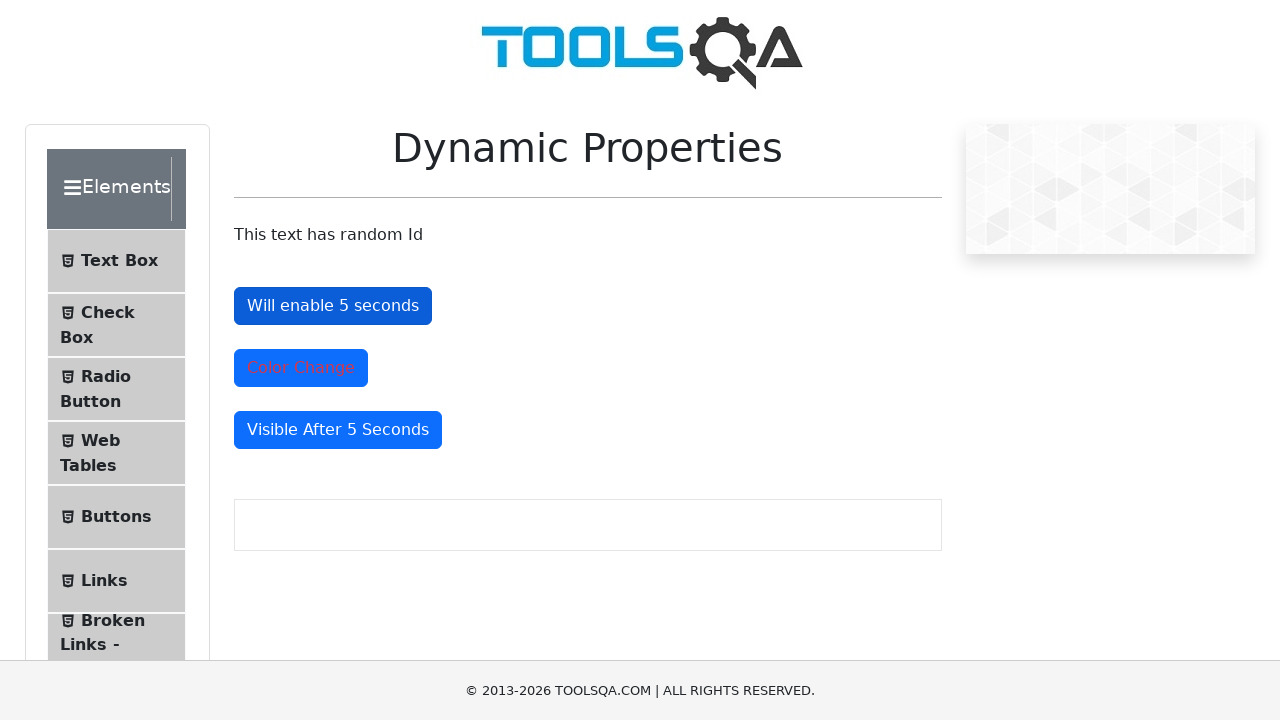